Tests clicking on a checkbox, verifying it becomes selected, then clicking again to deselect it, and clicks on a second checkbox

Starting URL: https://kristinek.github.io/site/examples/actions

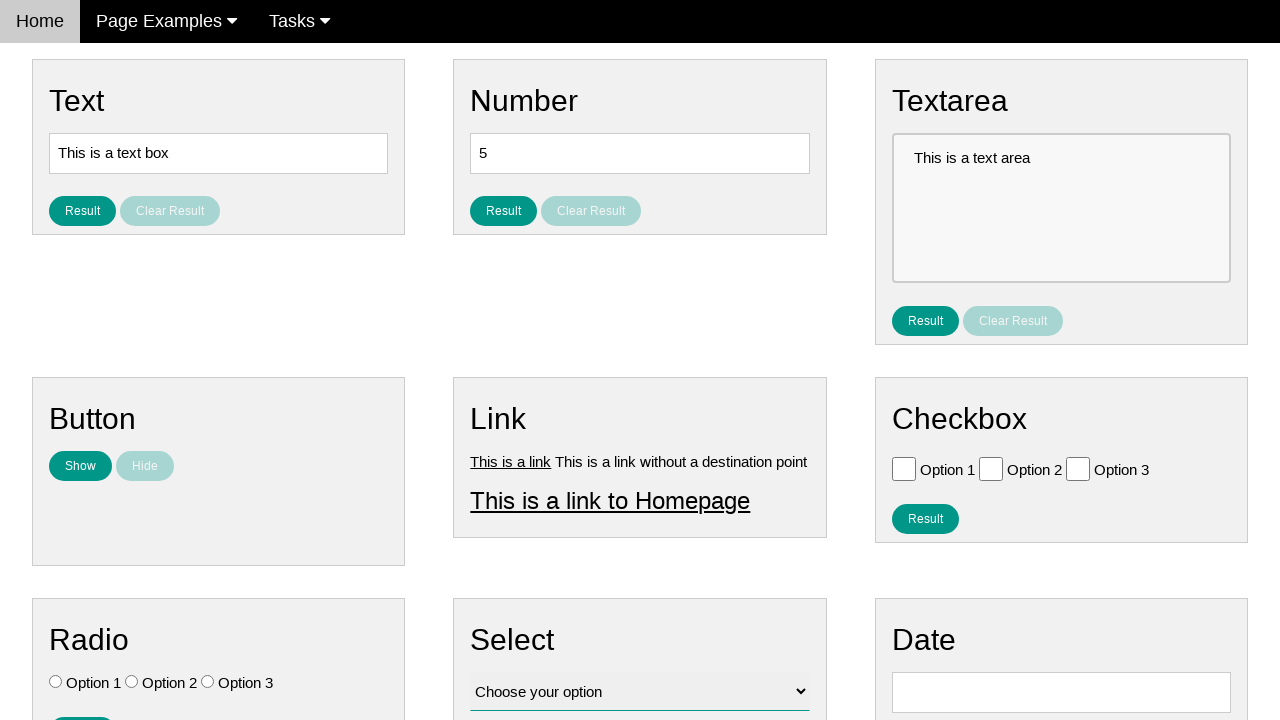

Navigated to actions example page
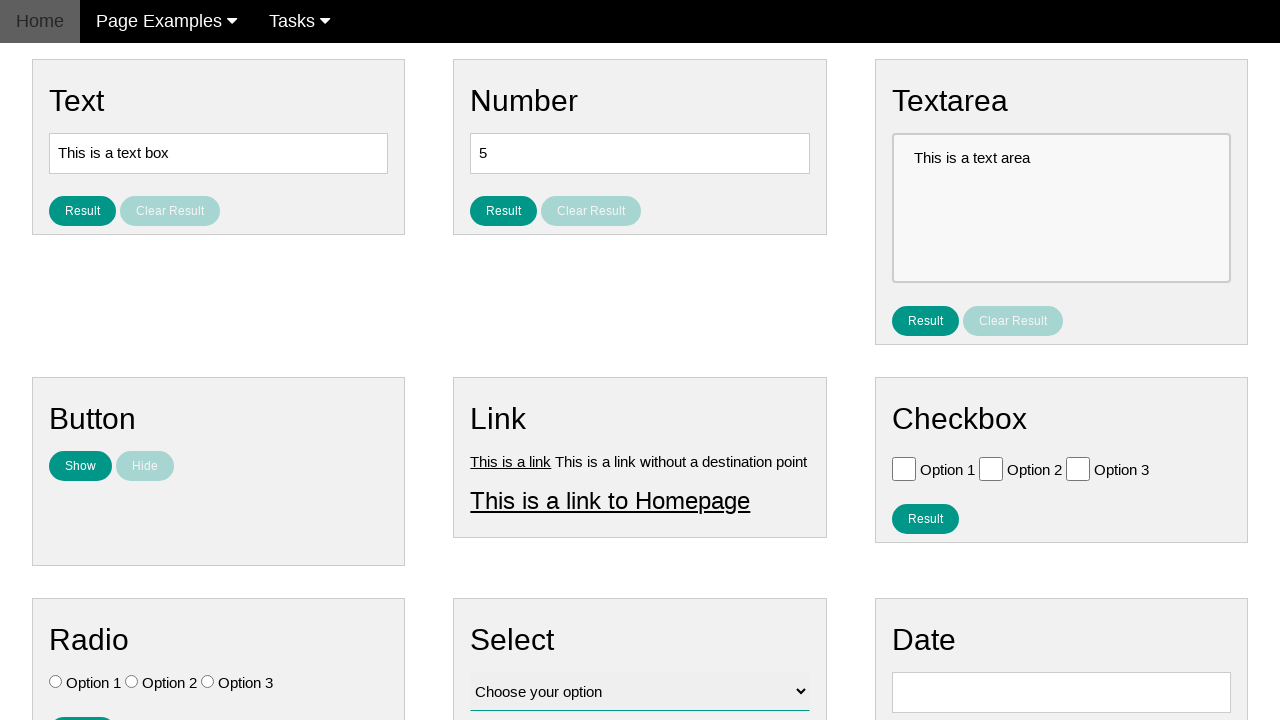

Clicked first checkbox to select it at (904, 468) on input#vfb-6-0
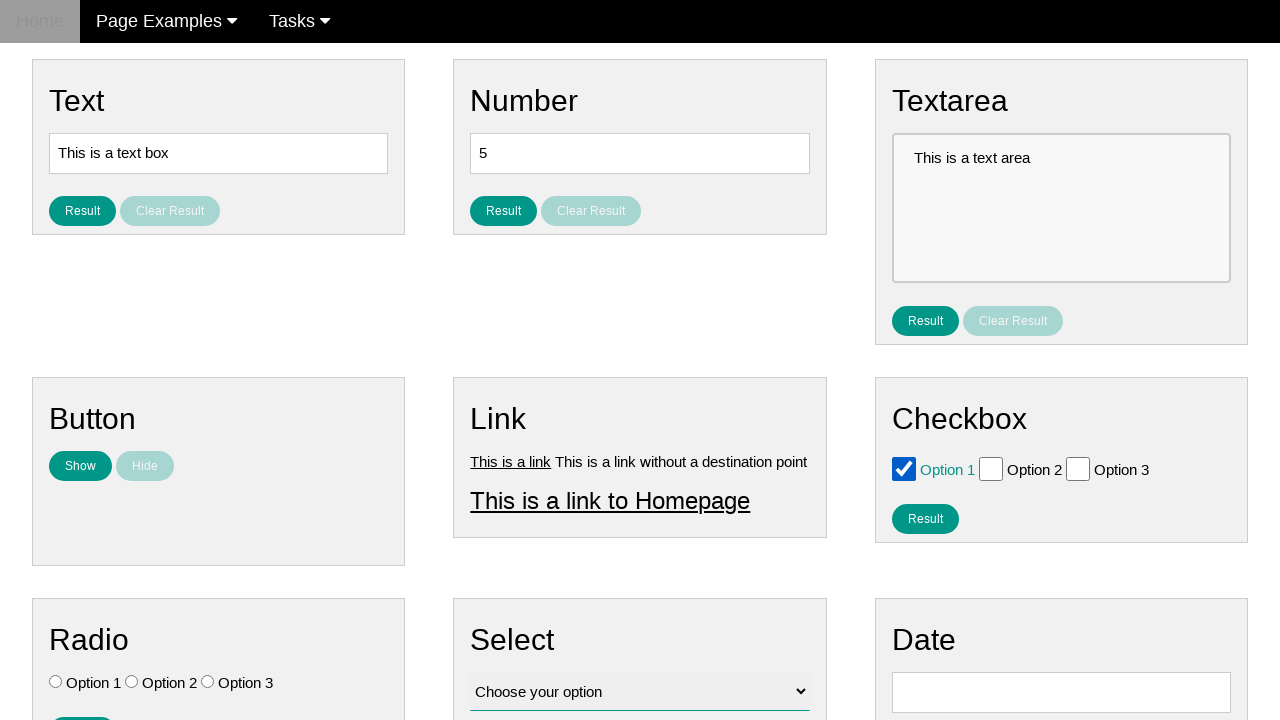

Clicked first checkbox again to deselect it at (904, 468) on input#vfb-6-0
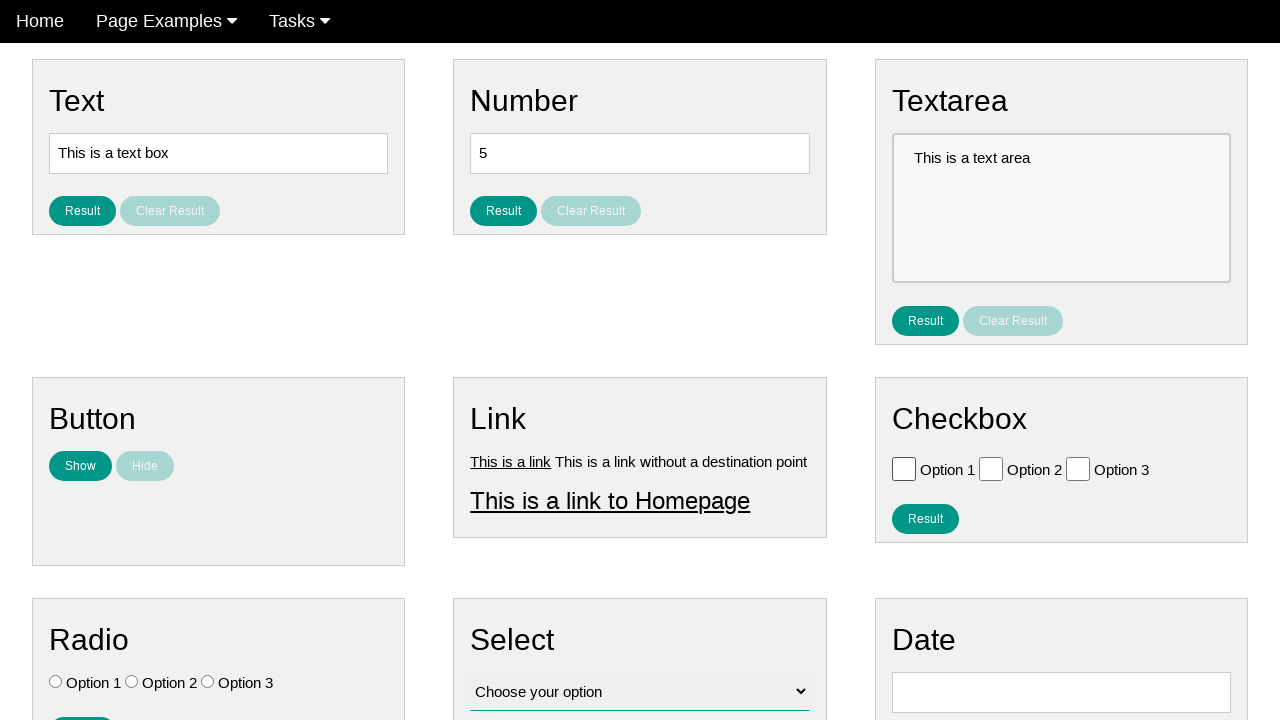

Clicked second checkbox to select it at (991, 468) on input#vfb-6-1
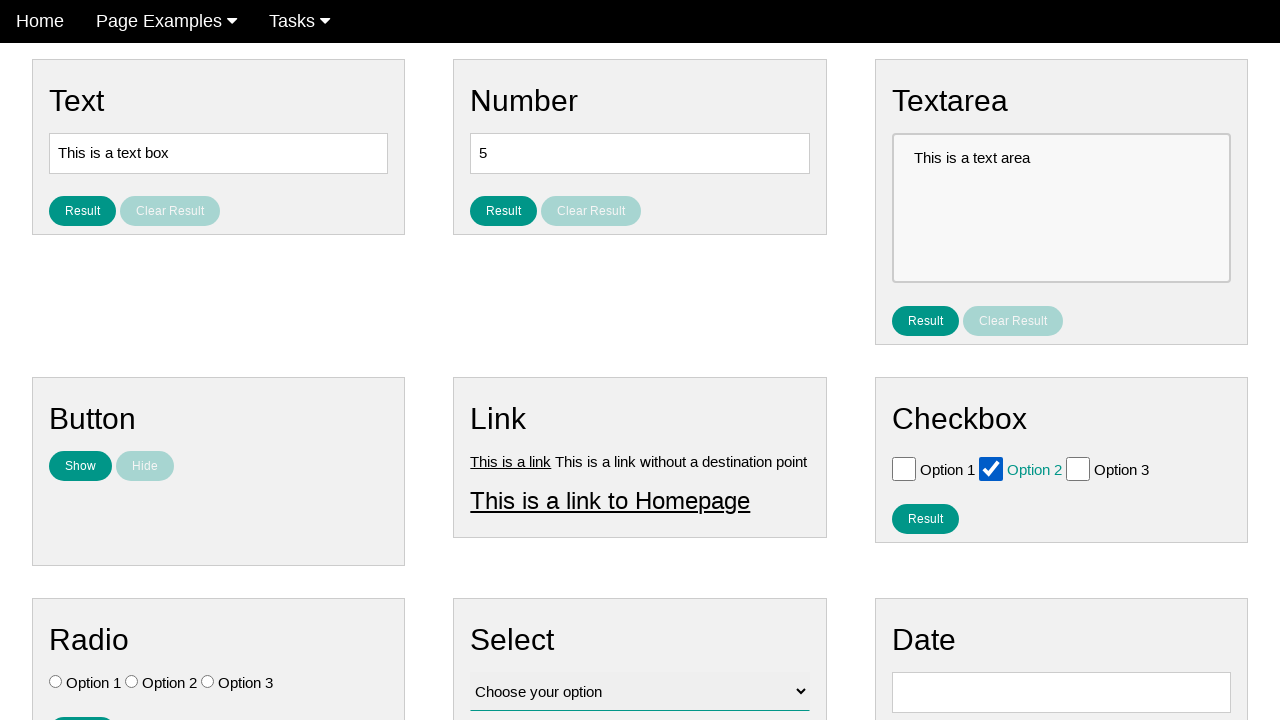

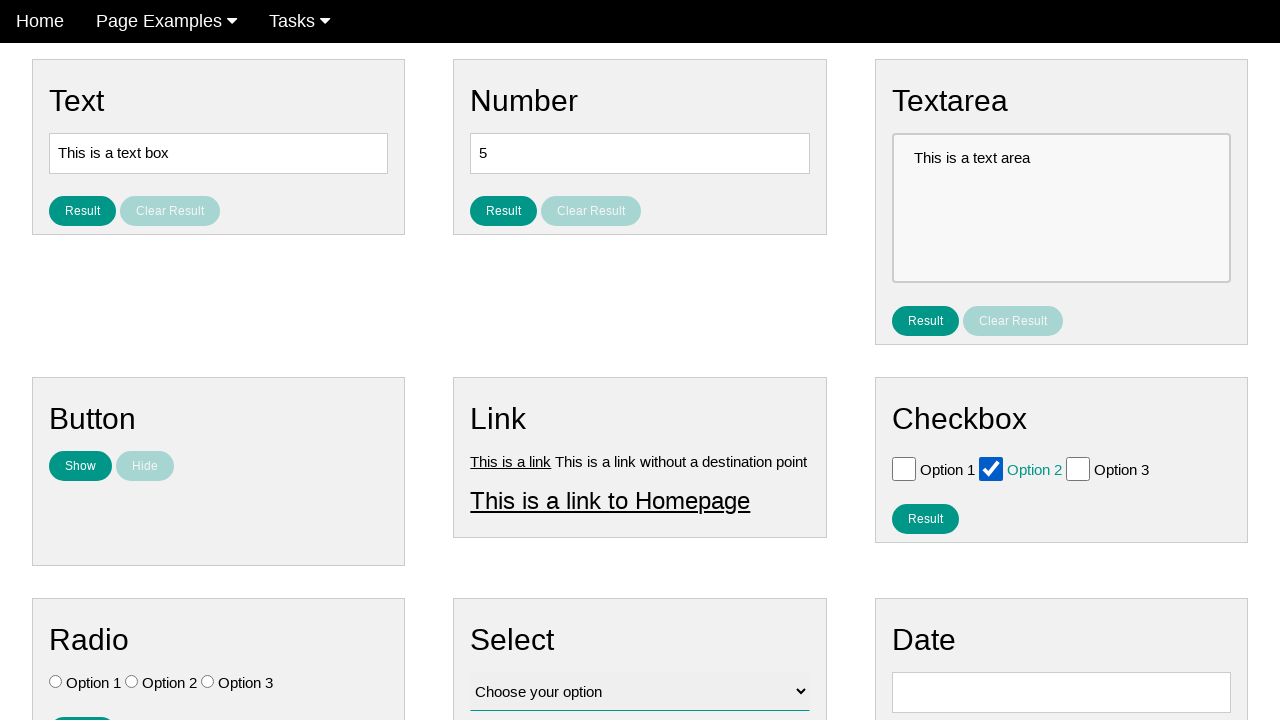